Tests autosuggest dropdown functionality by typing "ind" and selecting "India" from the dropdown suggestions

Starting URL: https://rahulshettyacademy.com/dropdownsPractise/

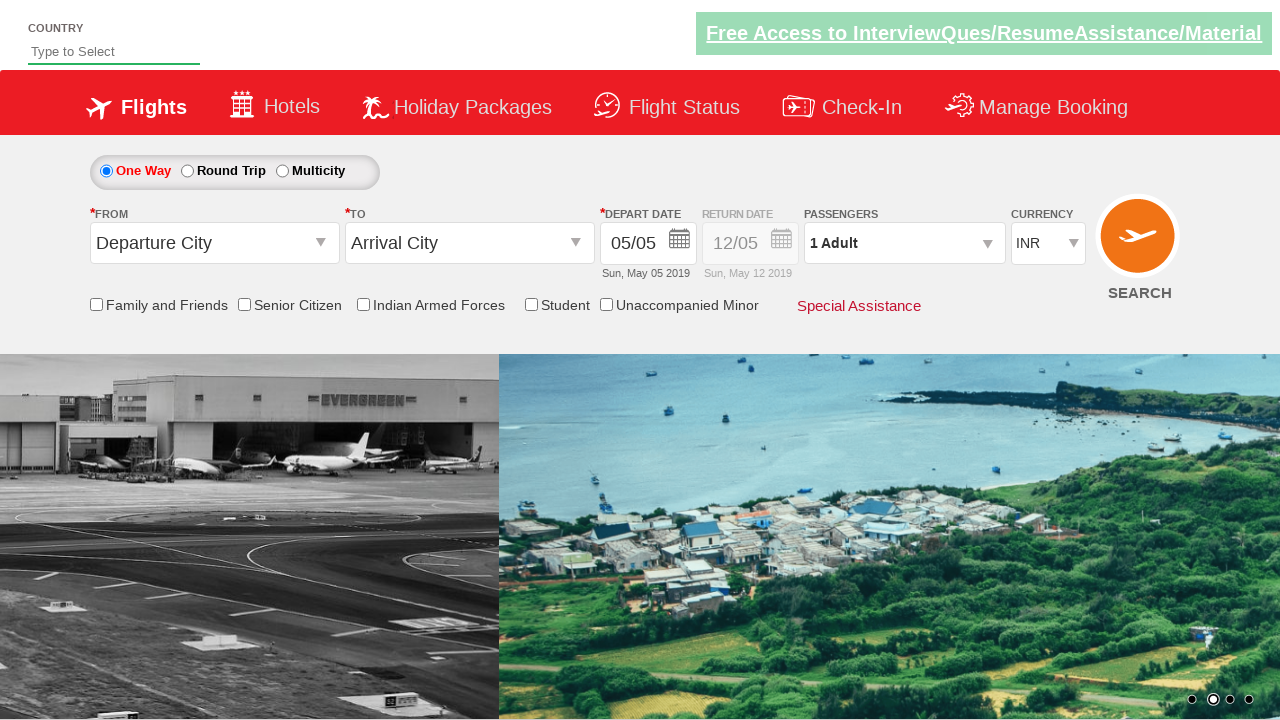

Typed 'ind' in the autosuggest field on #autosuggest
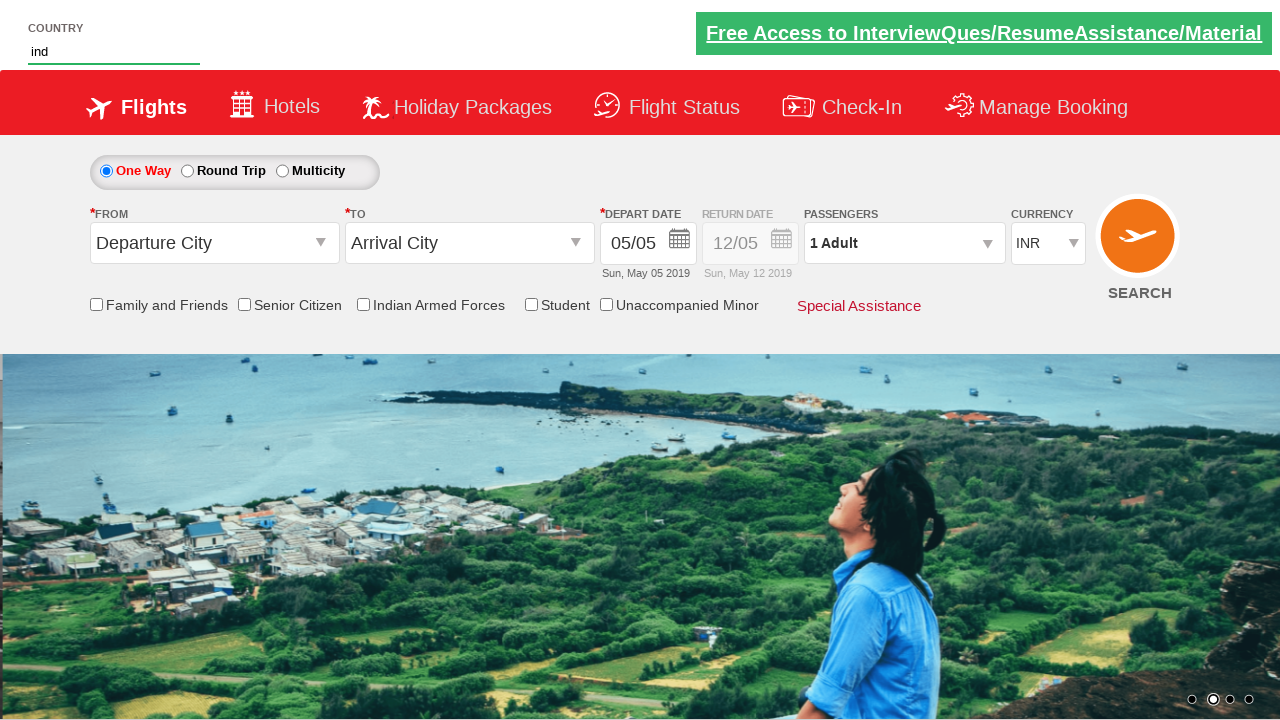

Dropdown options appeared after typing
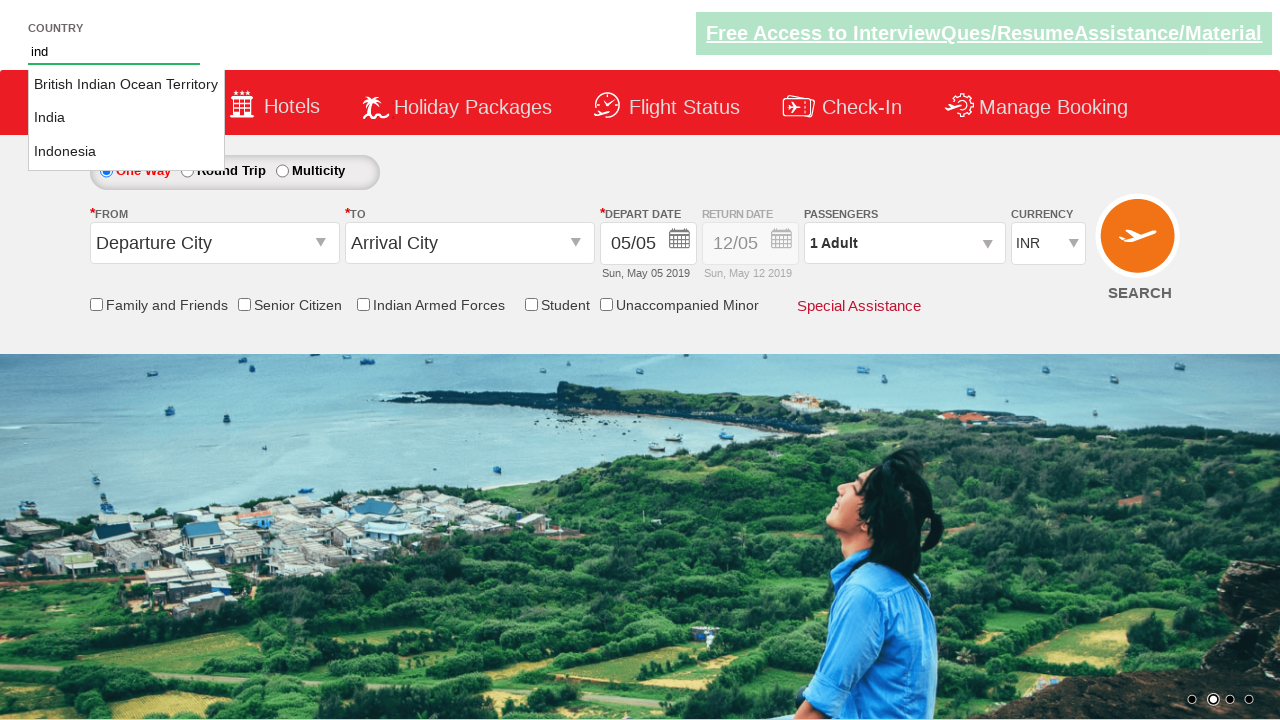

Selected 'India' from the autosuggest dropdown at (126, 118) on li.ui-menu-item a >> nth=1
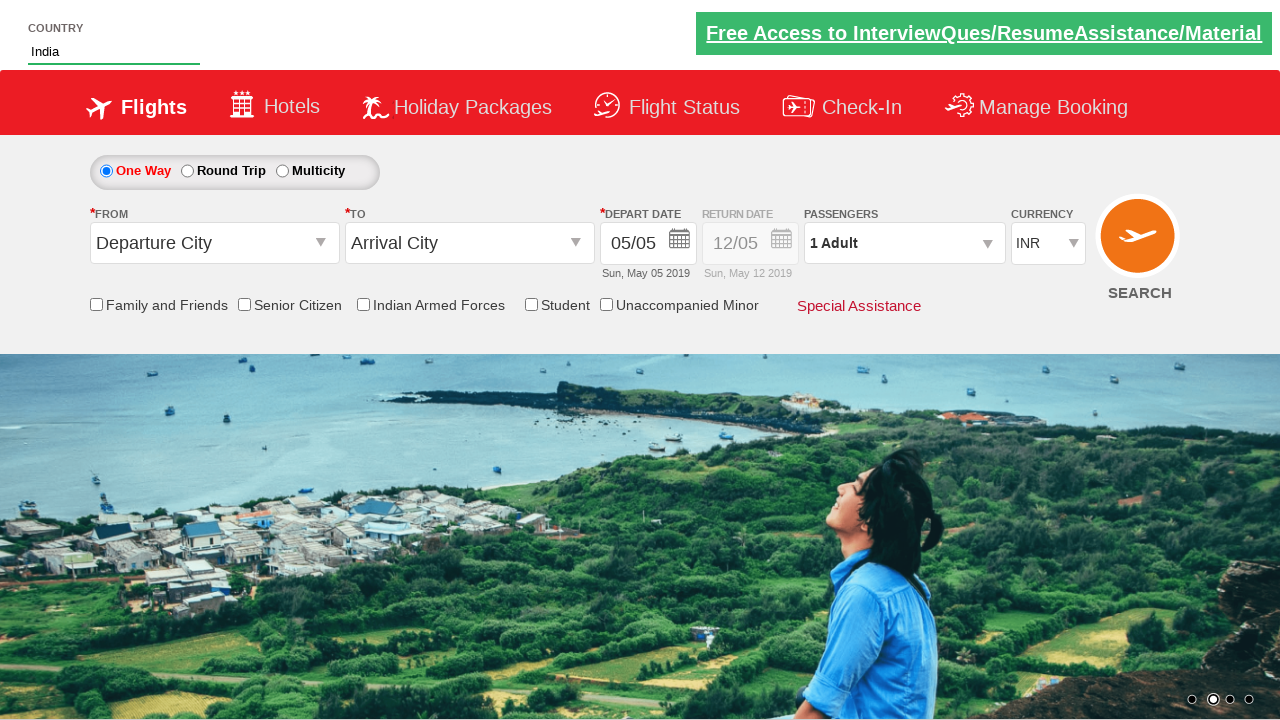

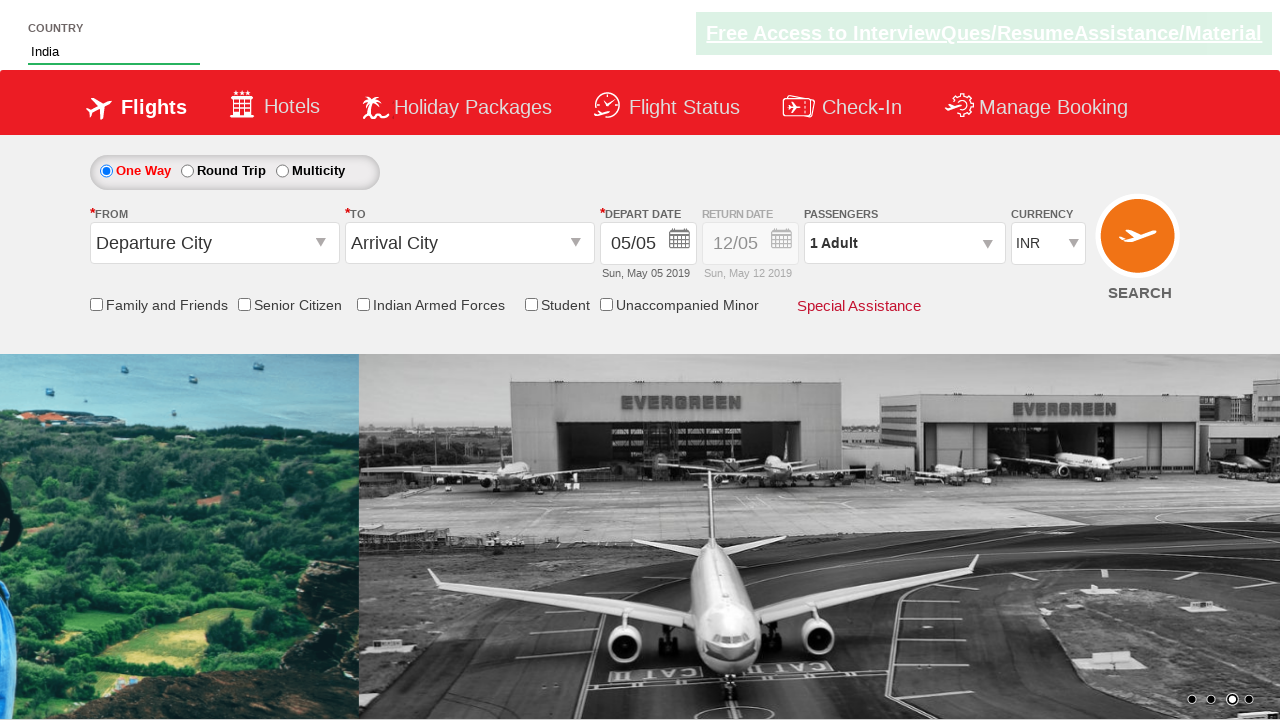